Tests form accessibility by verifying submit button state changes from disabled to enabled after filling in required first and last name fields and clicking elsewhere on the page.

Starting URL: https://haltersweb.github.io/Accessibility/submit-disabling.html

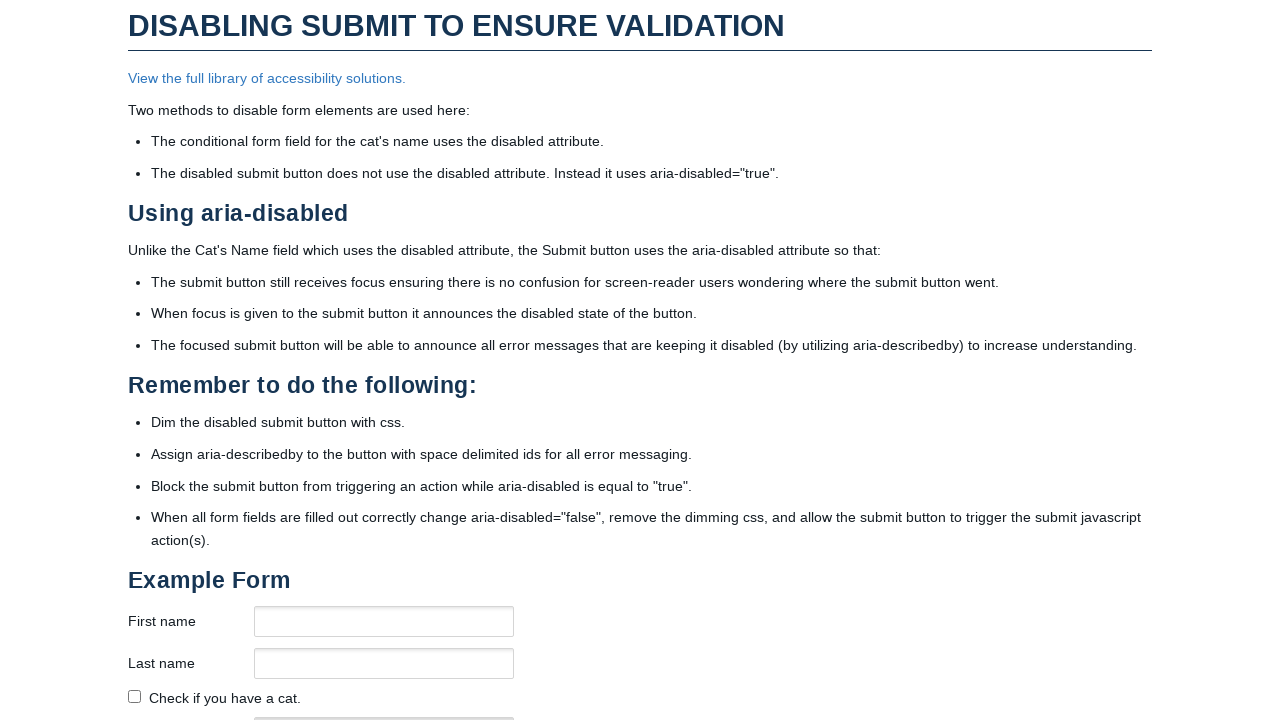

Navigated to accessibility submit button test page
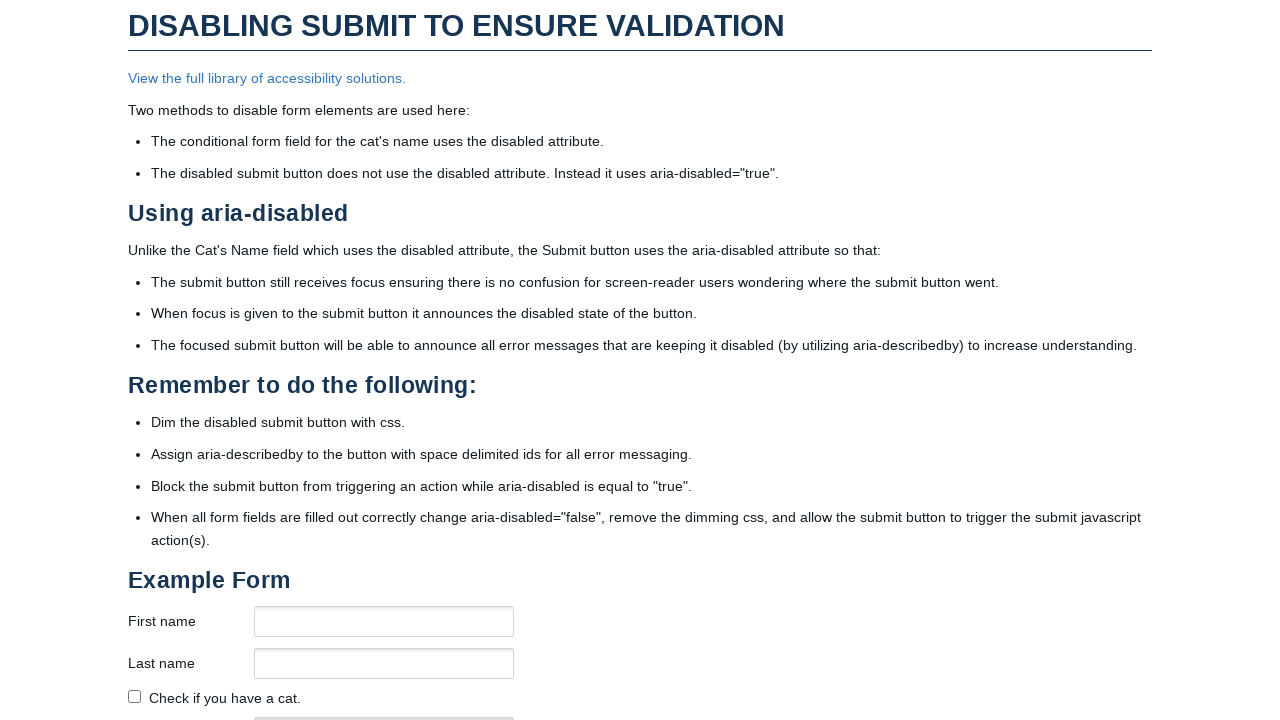

Submit button loaded on page
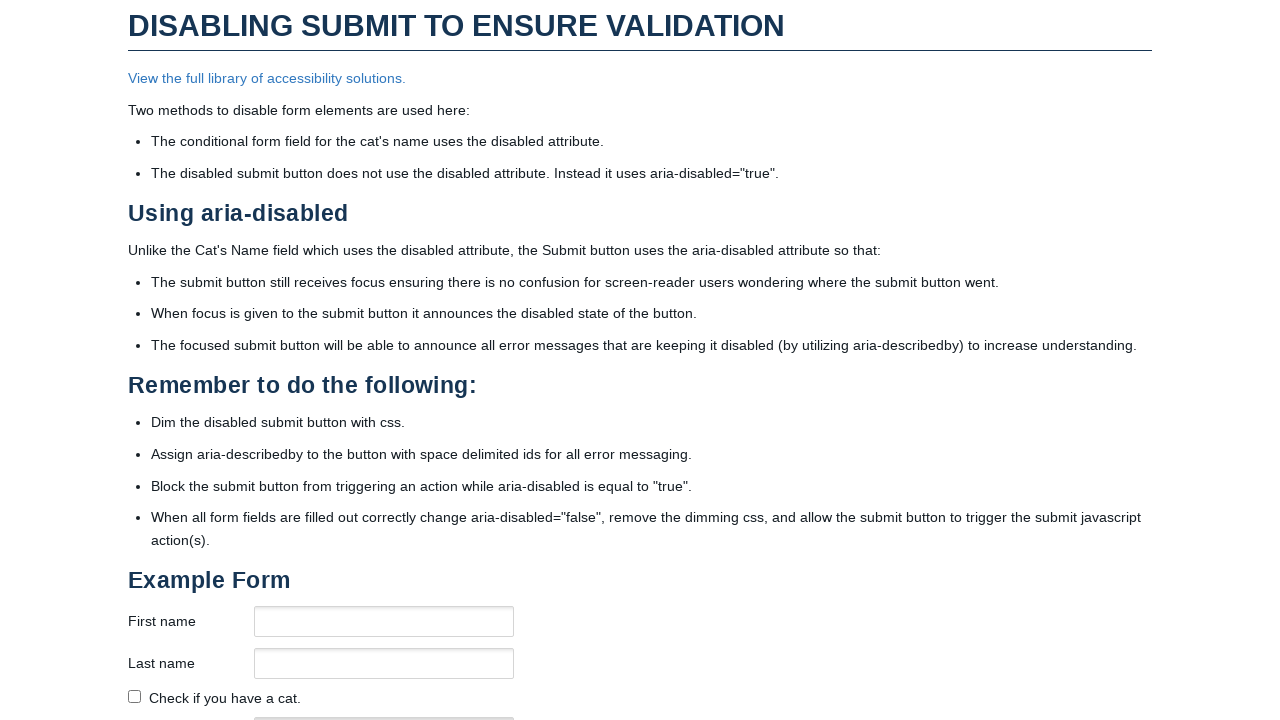

Located submit button element
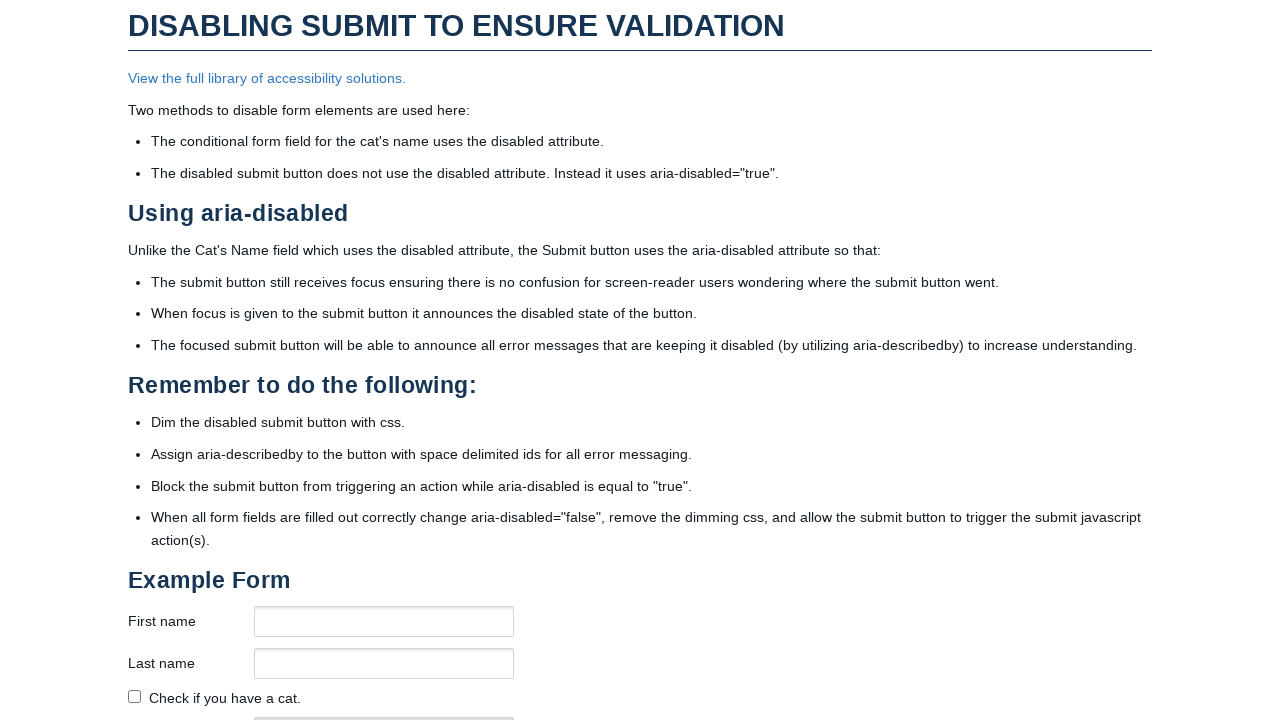

Verified submit button is initially disabled (aria-disabled=true)
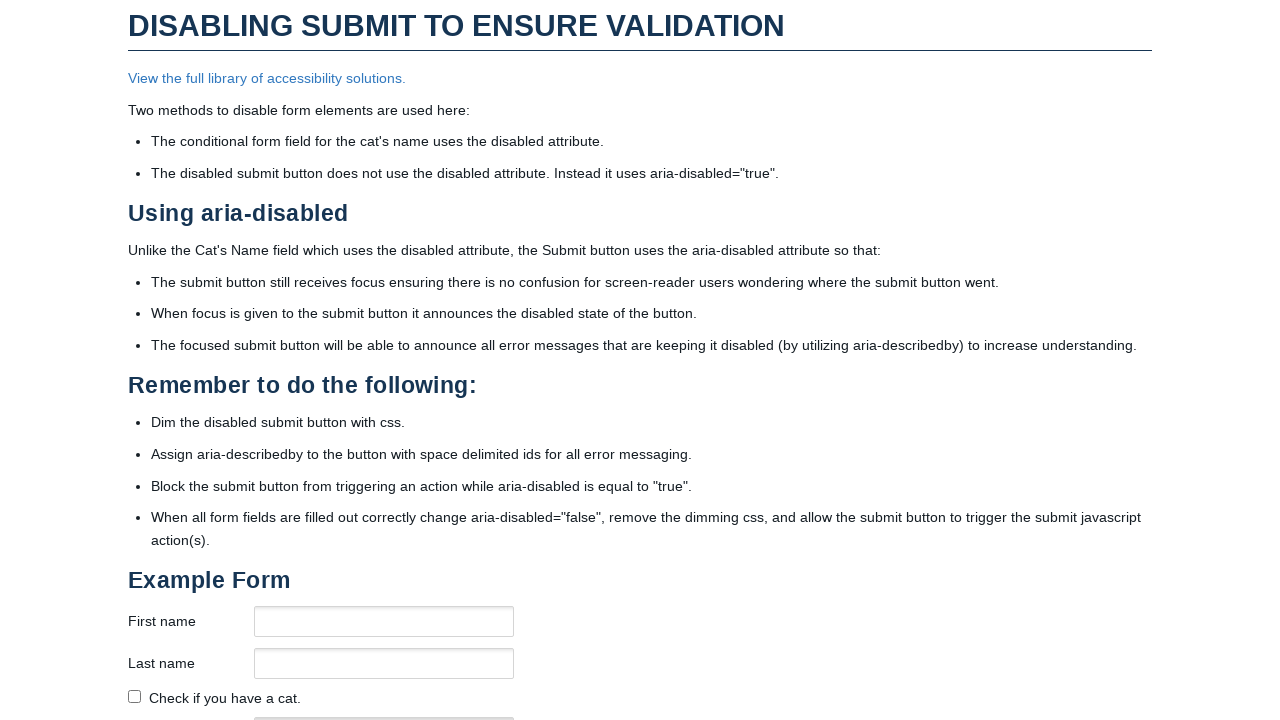

Checked initial text color of disabled submit button
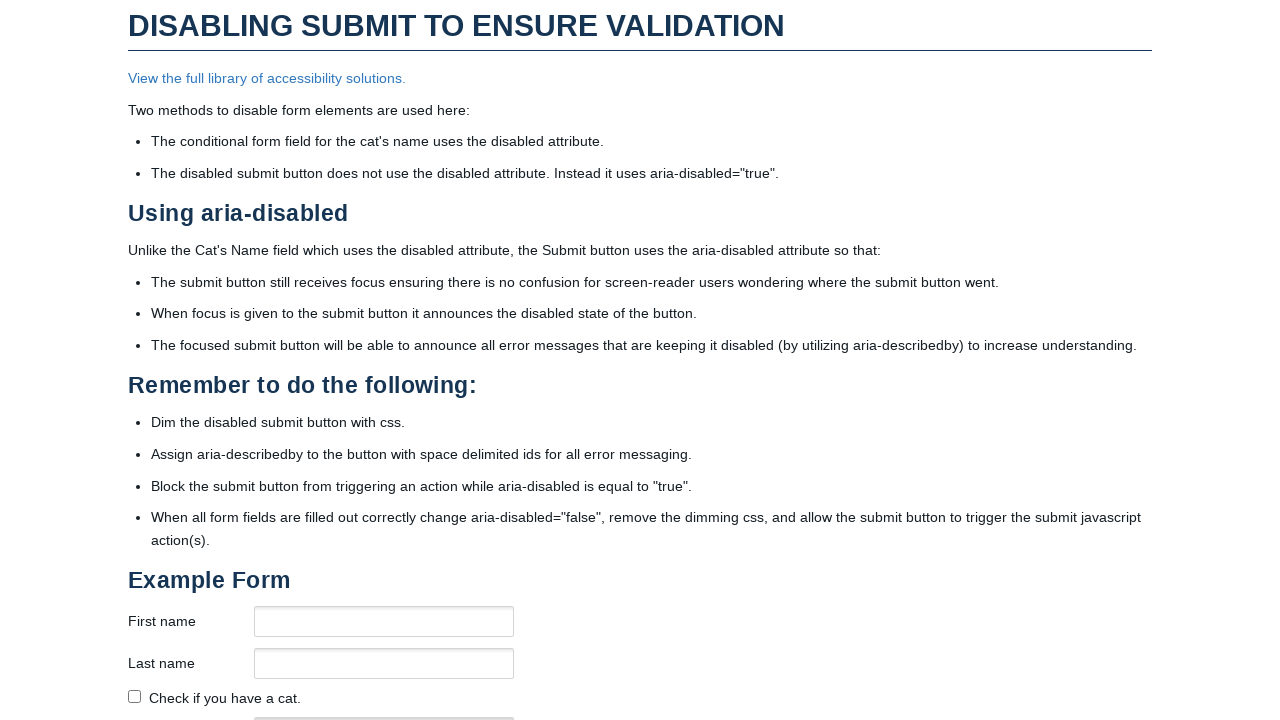

Filled first name field with 'Test' on #firstName
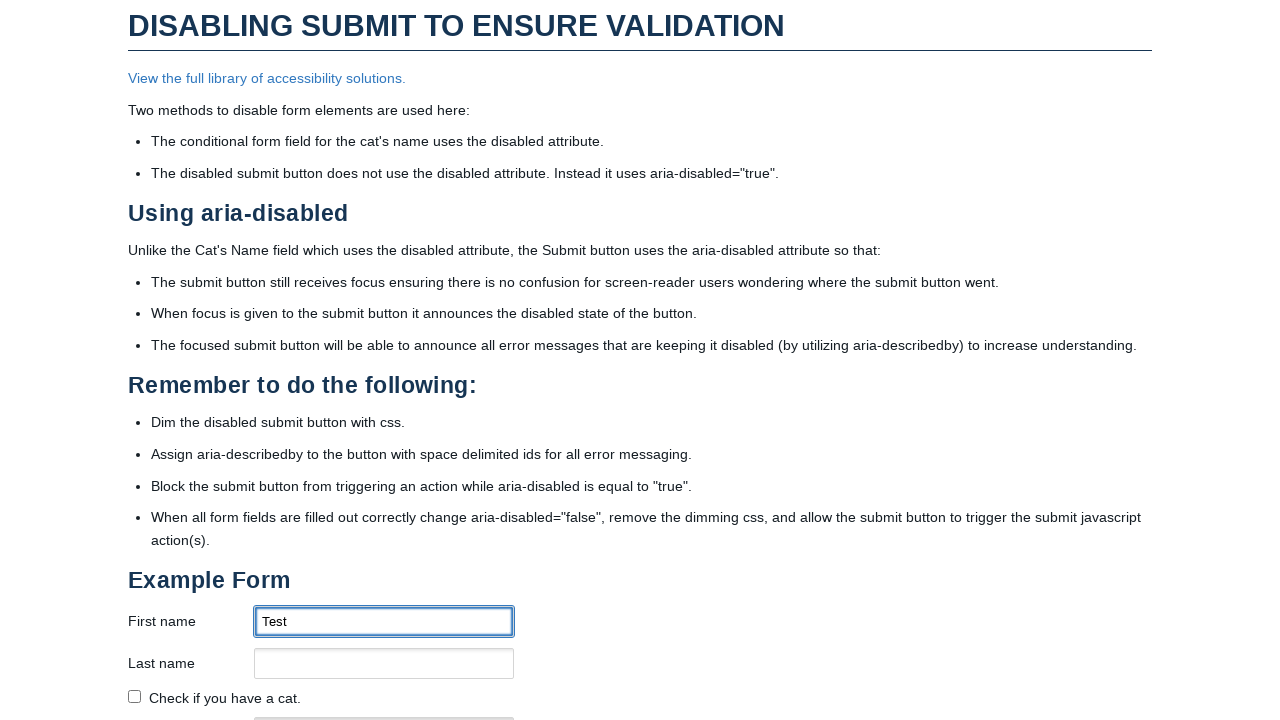

Filled last name field with 'Automan' on #lastName
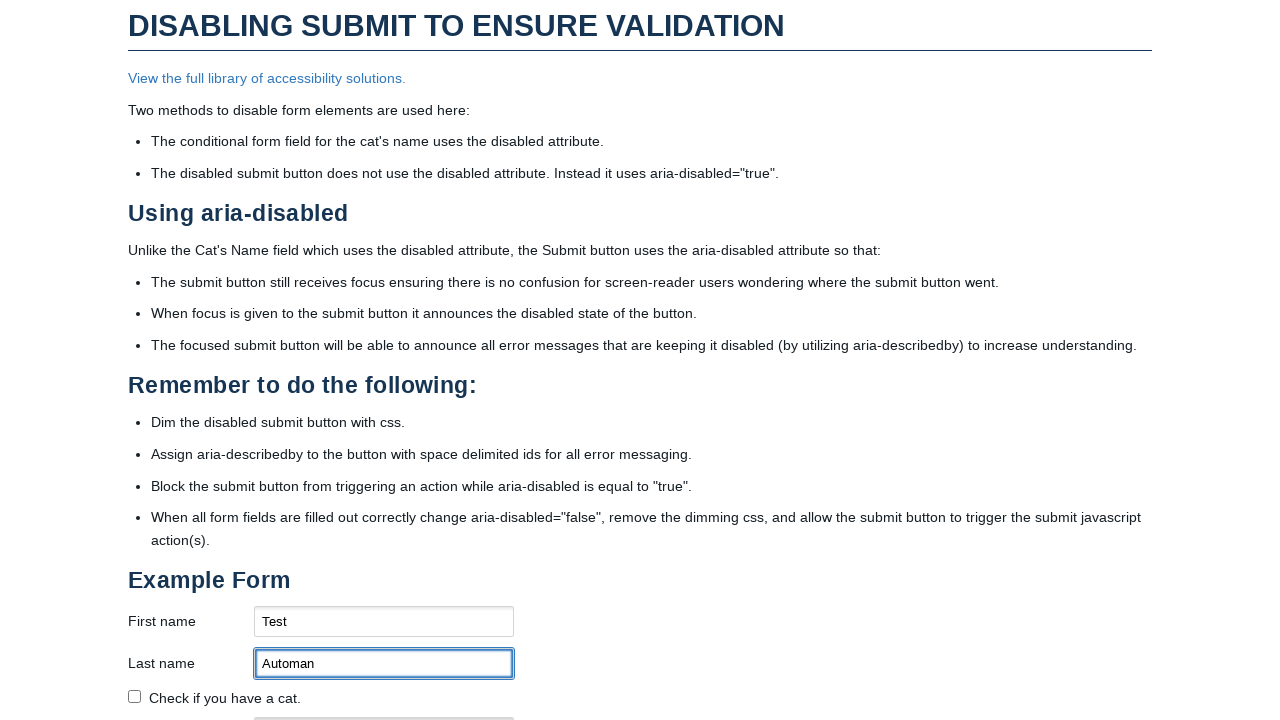

Clicked on form heading to trigger validation at (640, 580) on xpath=//h2[text()='Example Form']
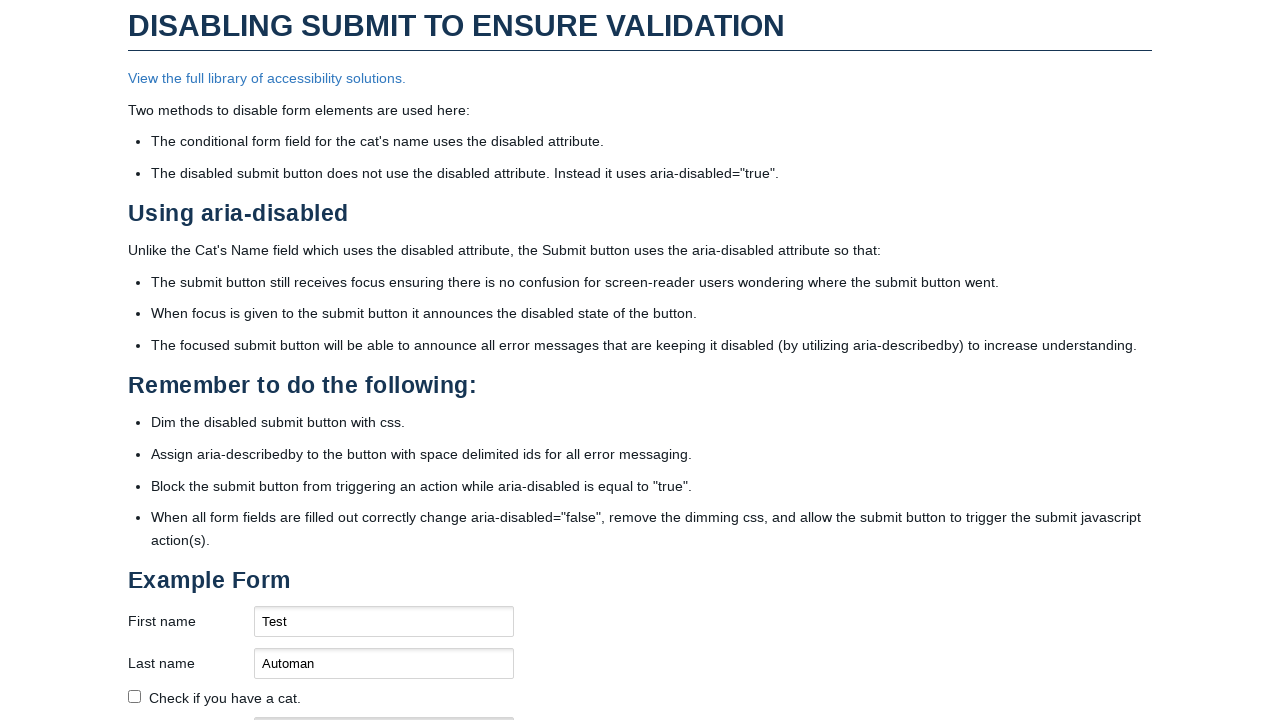

Verified submit button is now enabled (aria-disabled=false) after filling required fields
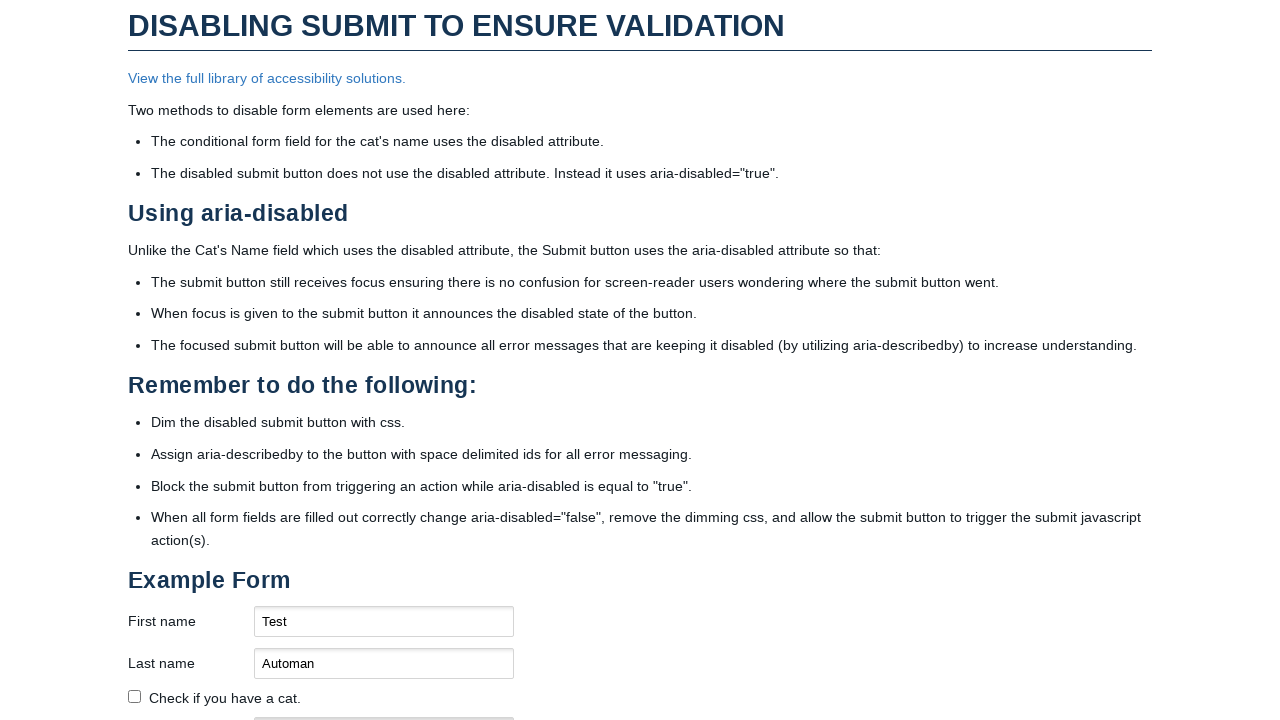

Checked text color of enabled submit button - color changed from disabled state
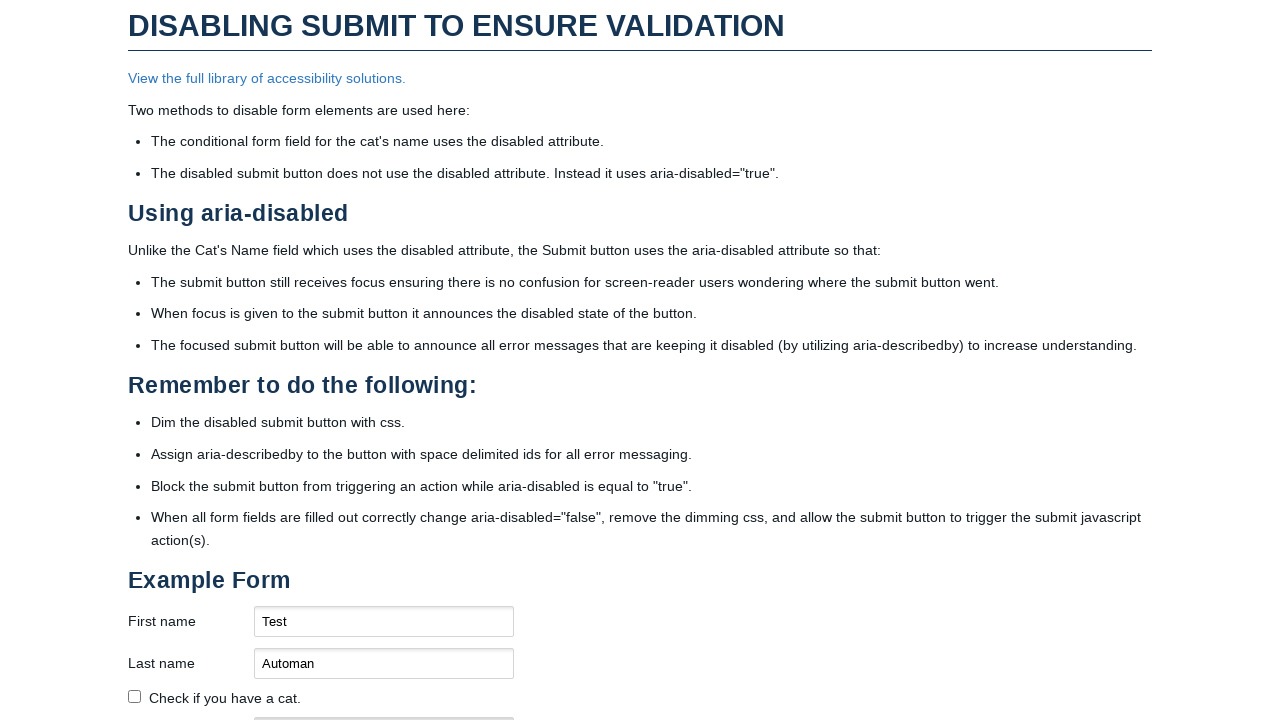

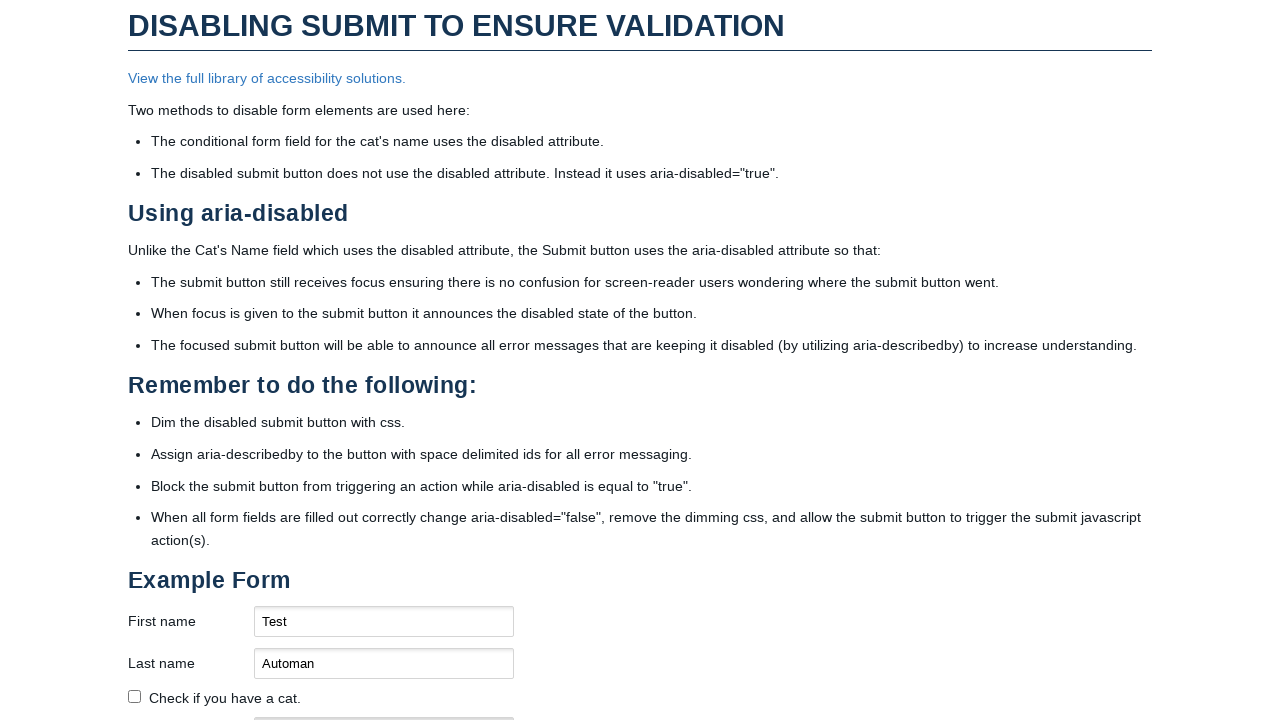